Tests multiple window/tab handling by opening new tabs, switching between them based on titles, performing actions (filling form and handling alert), and closing tabs

Starting URL: https://www.hyrtutorials.com/p/window-handles-practice.html

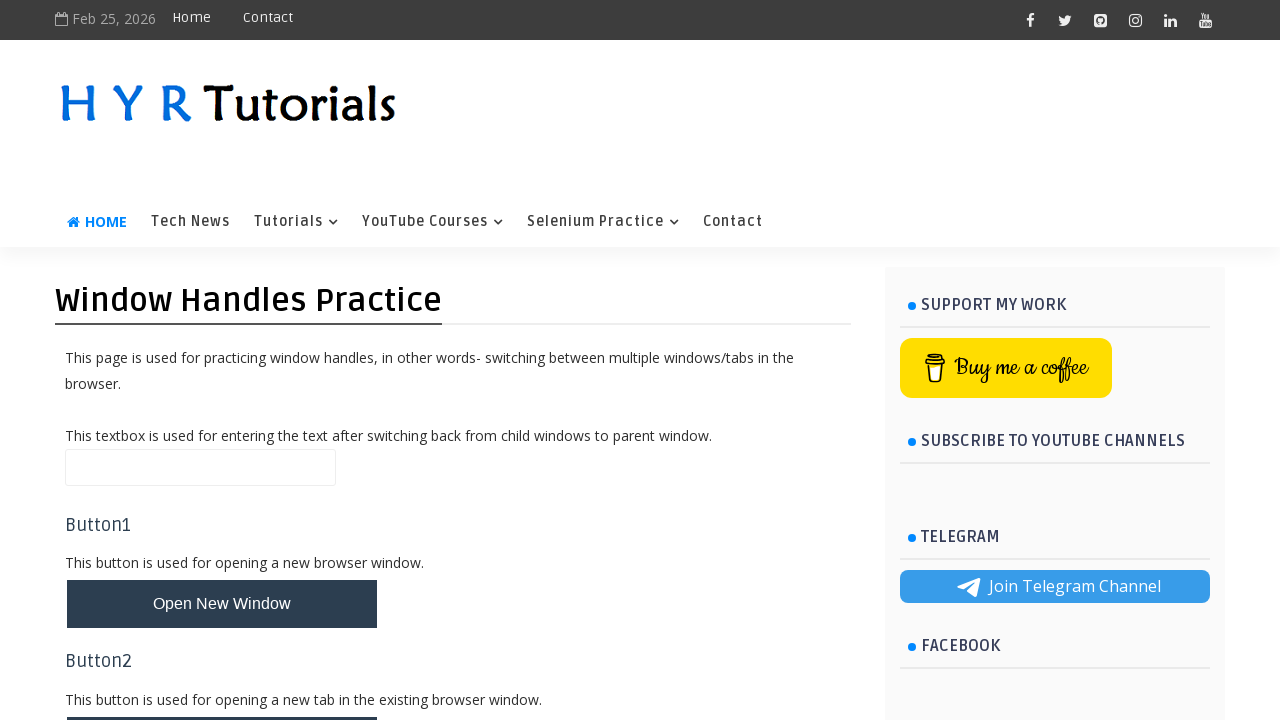

Clicked button to open new tabs at (222, 361) on xpath=//*[@id='newTabsBtn']
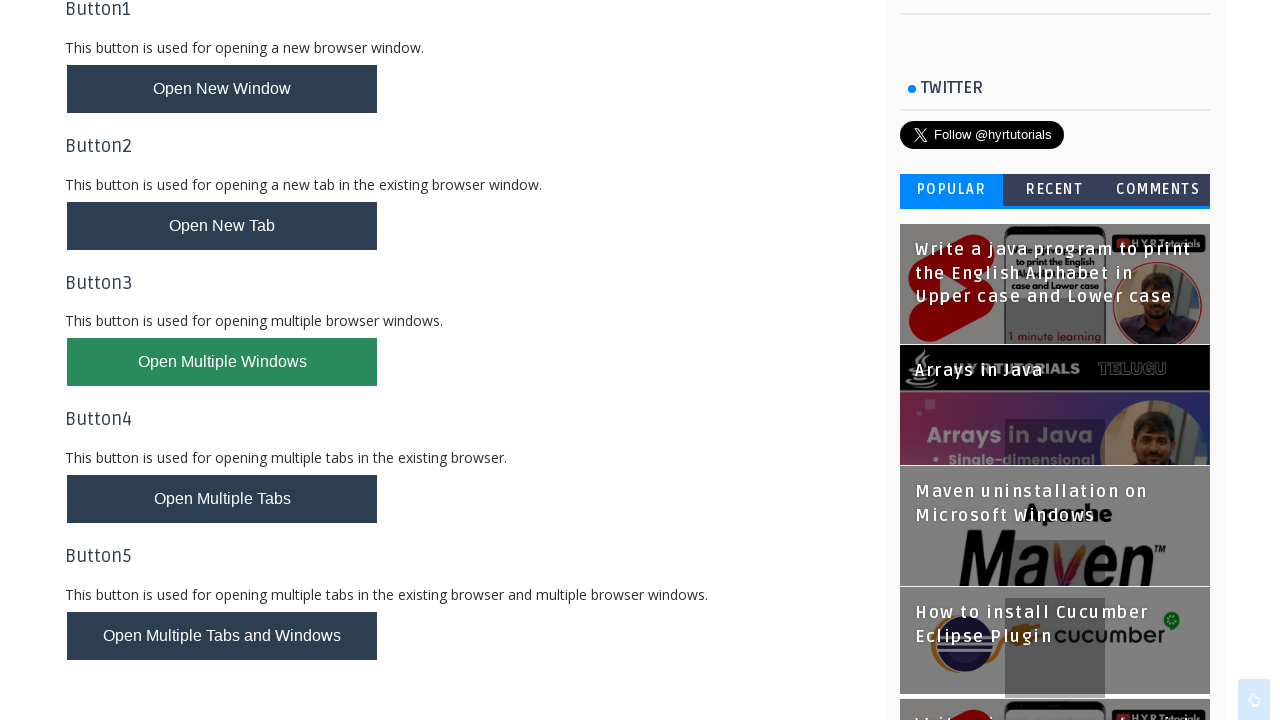

Retrieved all open pages/tabs from context
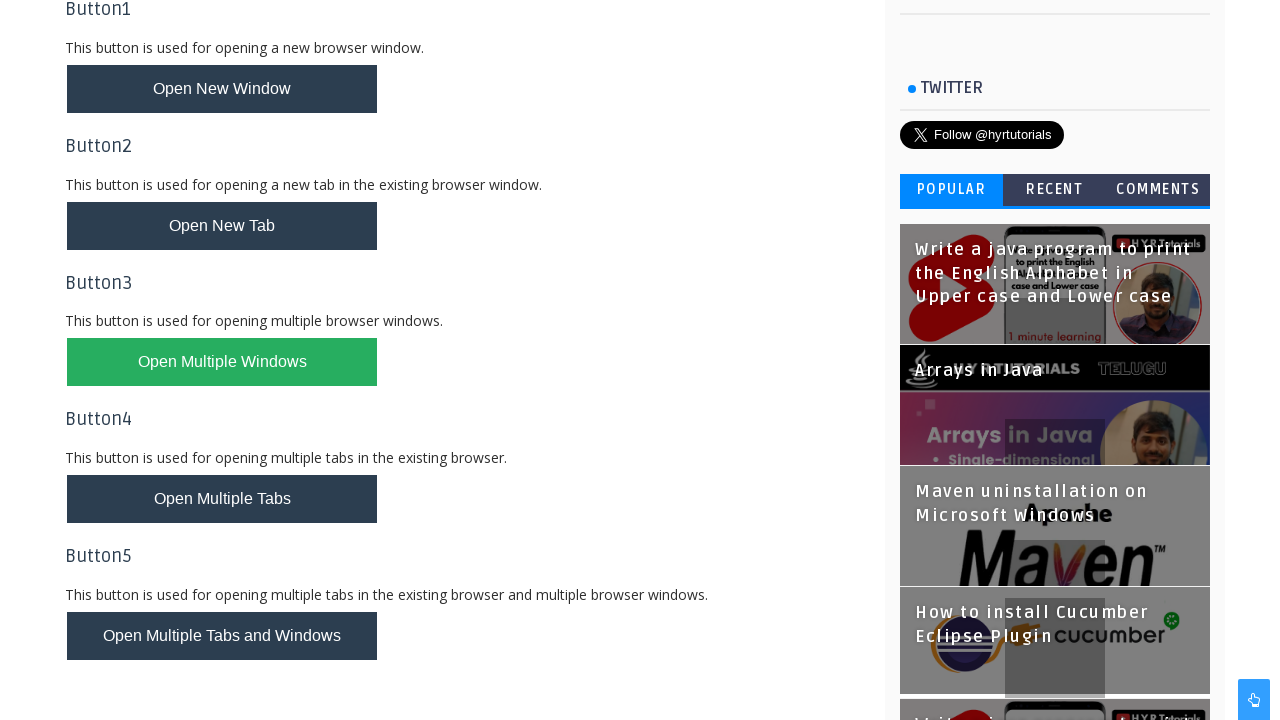

Stored original page as base_page
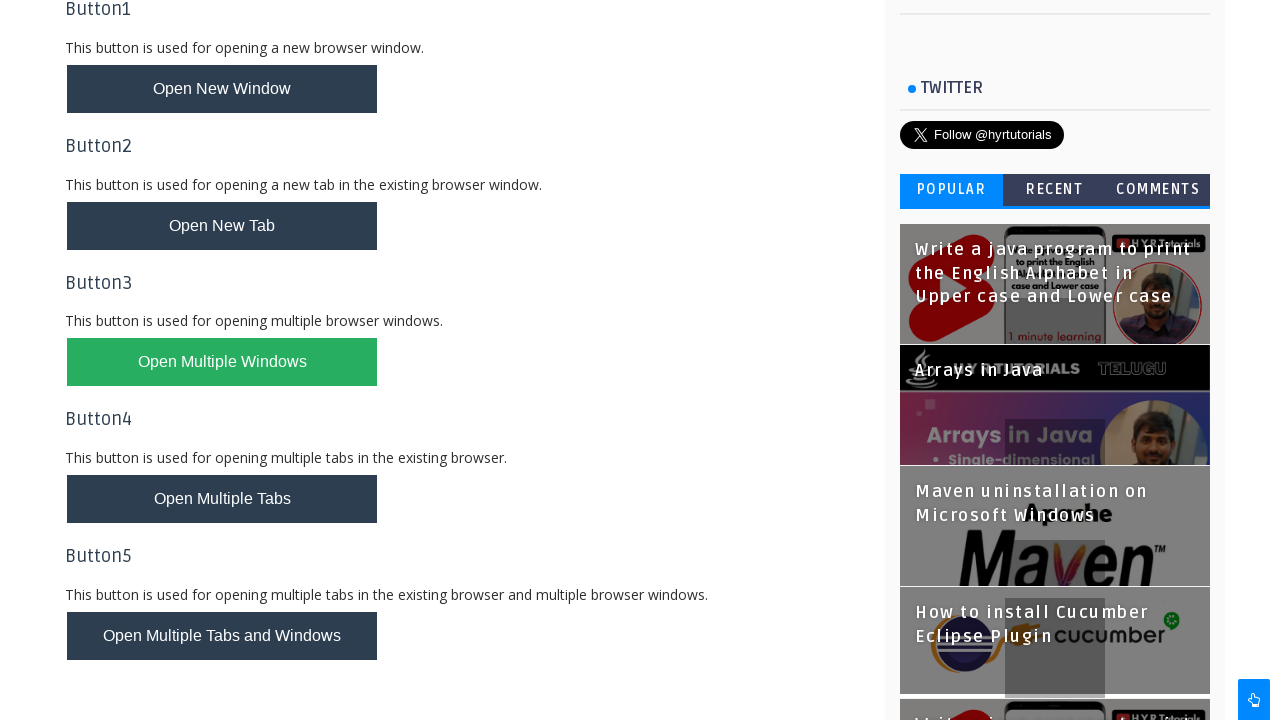

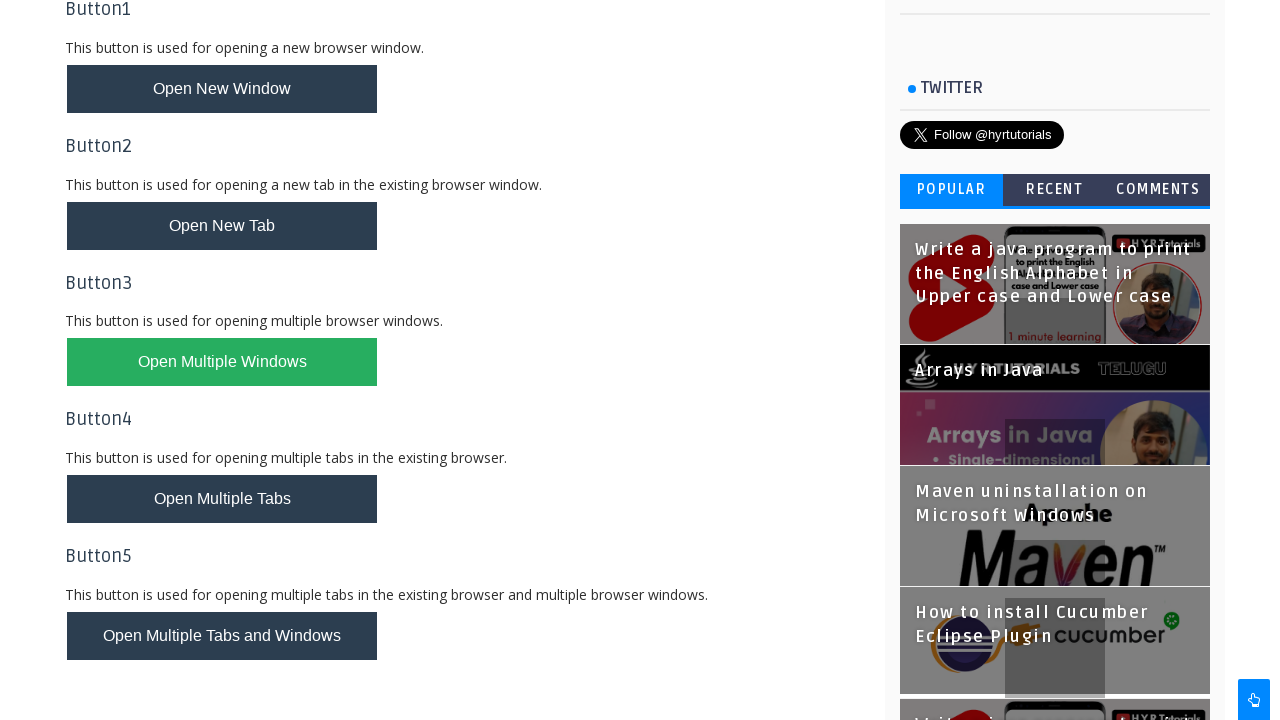